Tests drag and drop functionality by dragging an element from a draggable source to a droppable target area

Starting URL: https://testautomationpractice.blogspot.com/

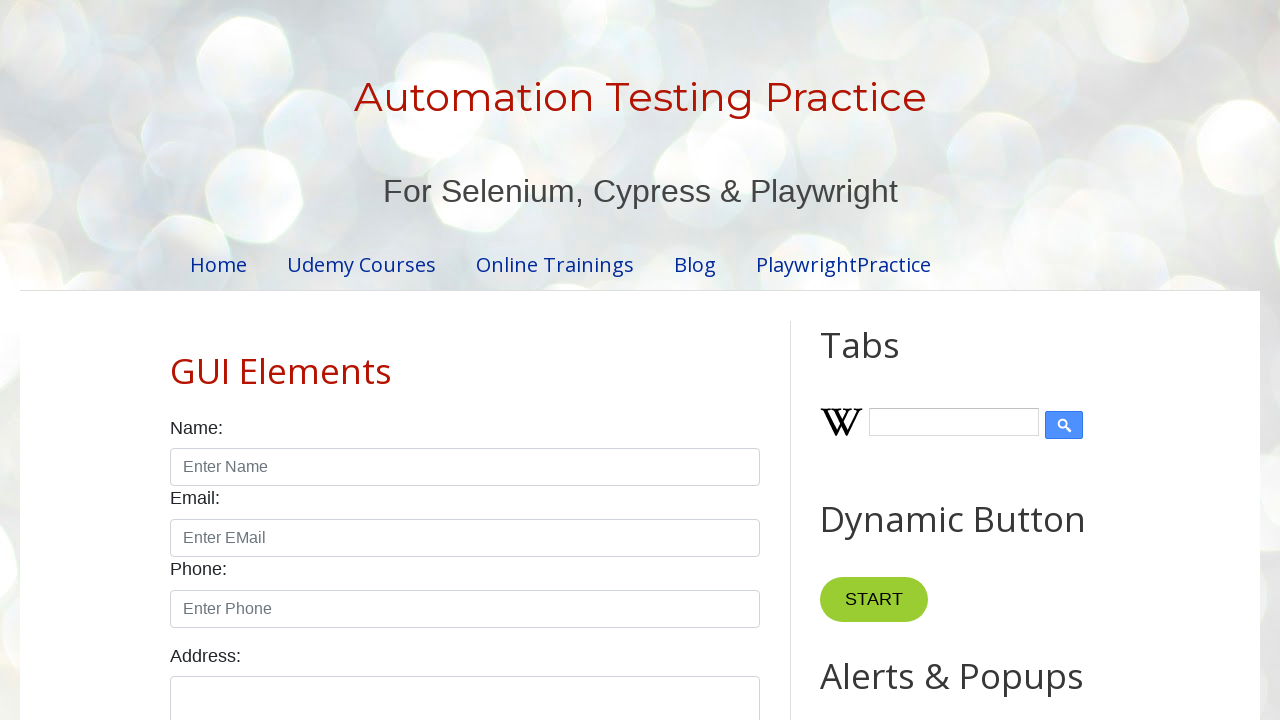

Waited for draggable element to be visible
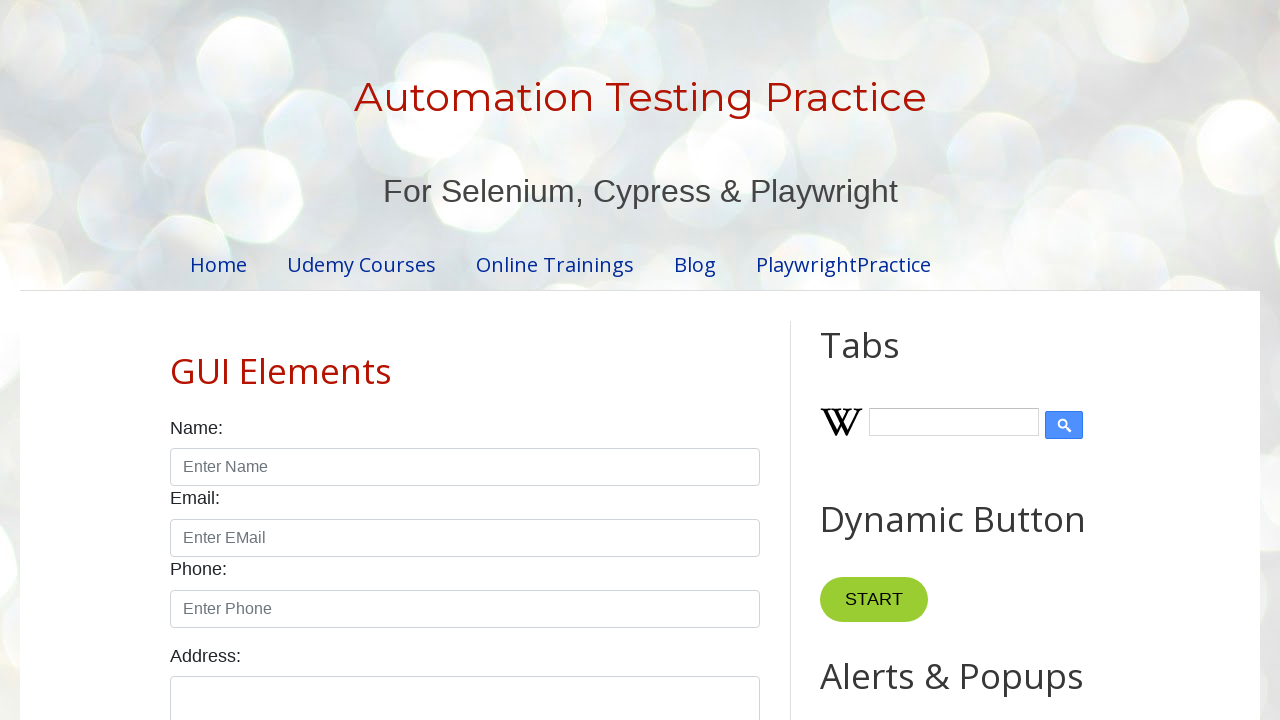

Dragged element from draggable source to droppable target area at (1015, 386)
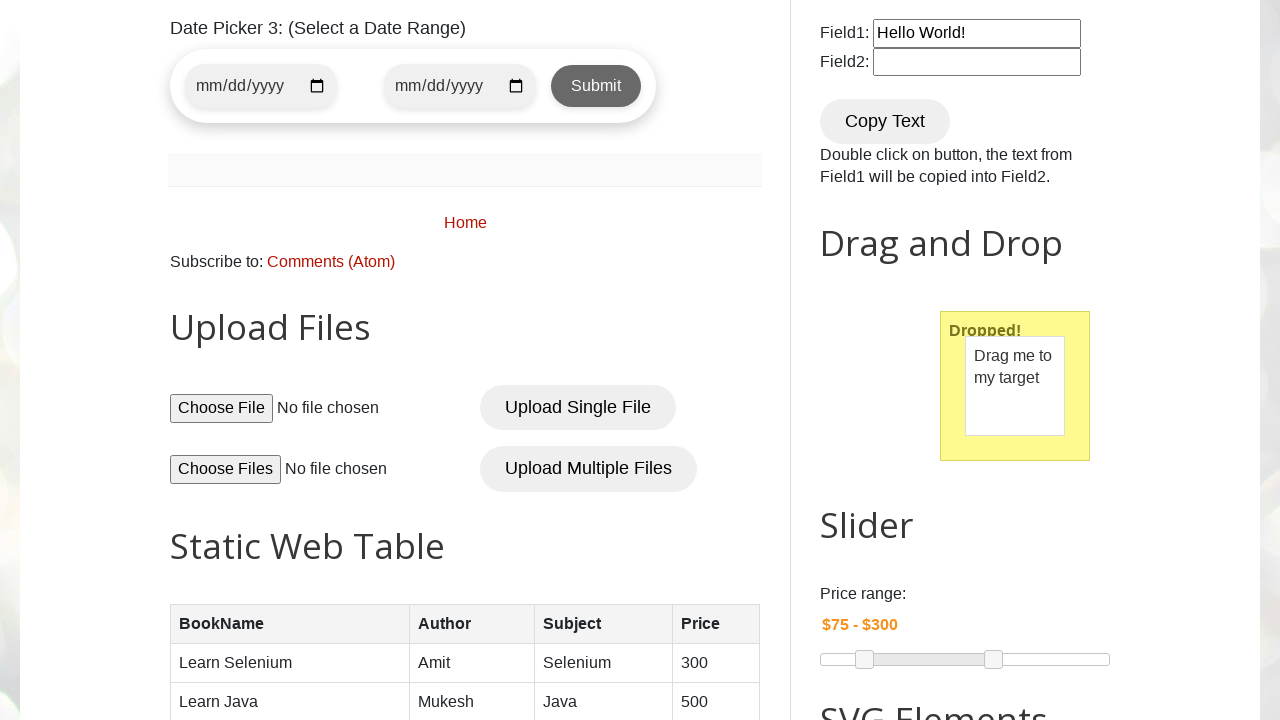

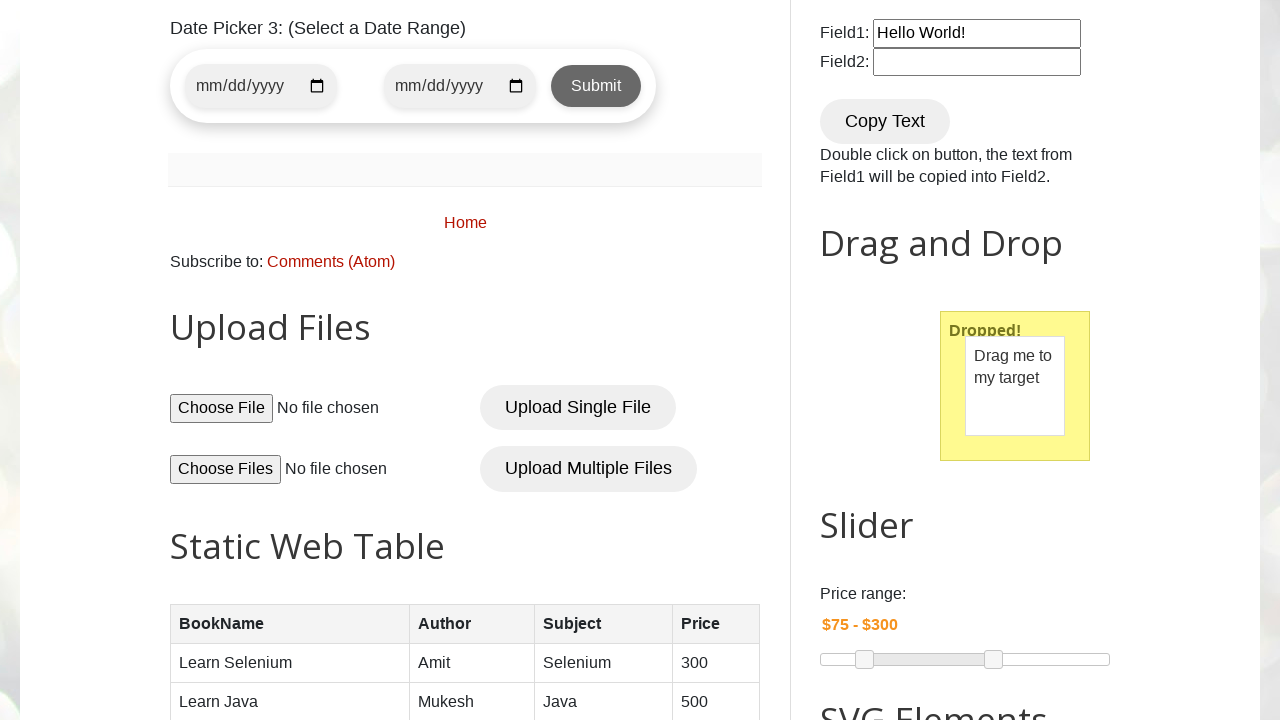